Tests that content loads properly when scrolling down the Apple homepage

Starting URL: https://www.apple.com

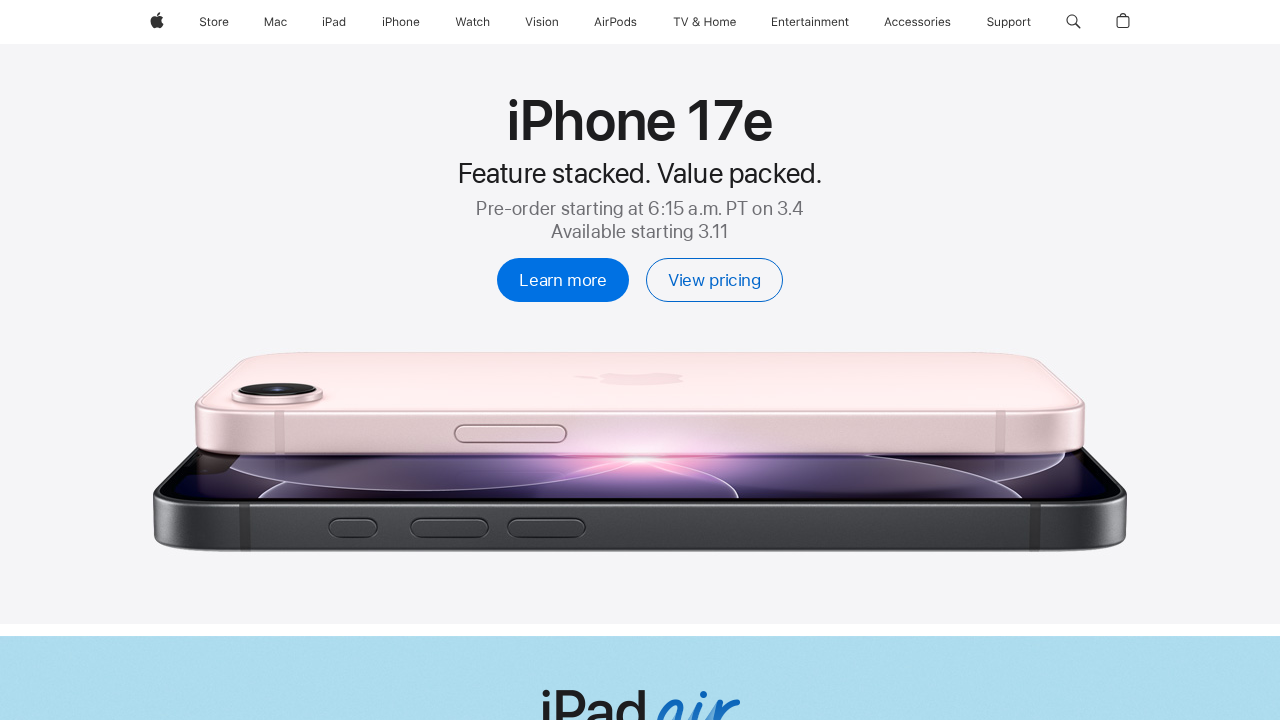

Waited for Apple homepage to reach domcontentloaded state
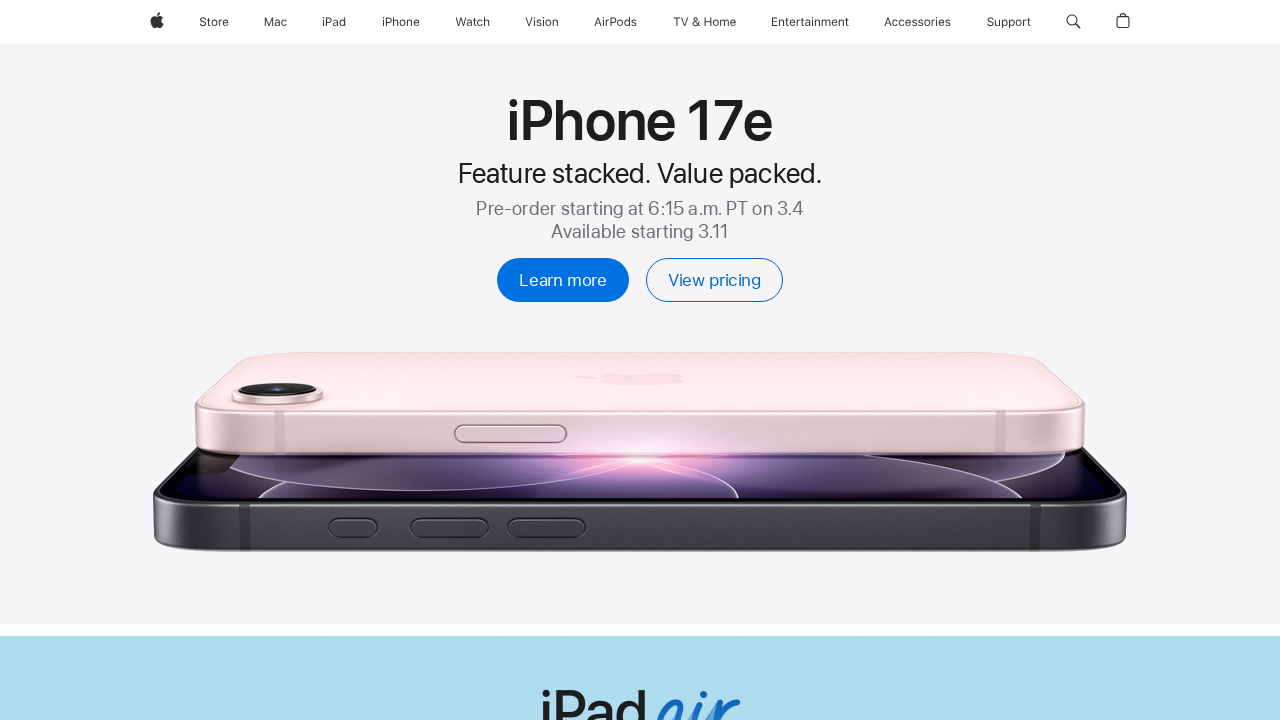

Scrolled down to middle of page
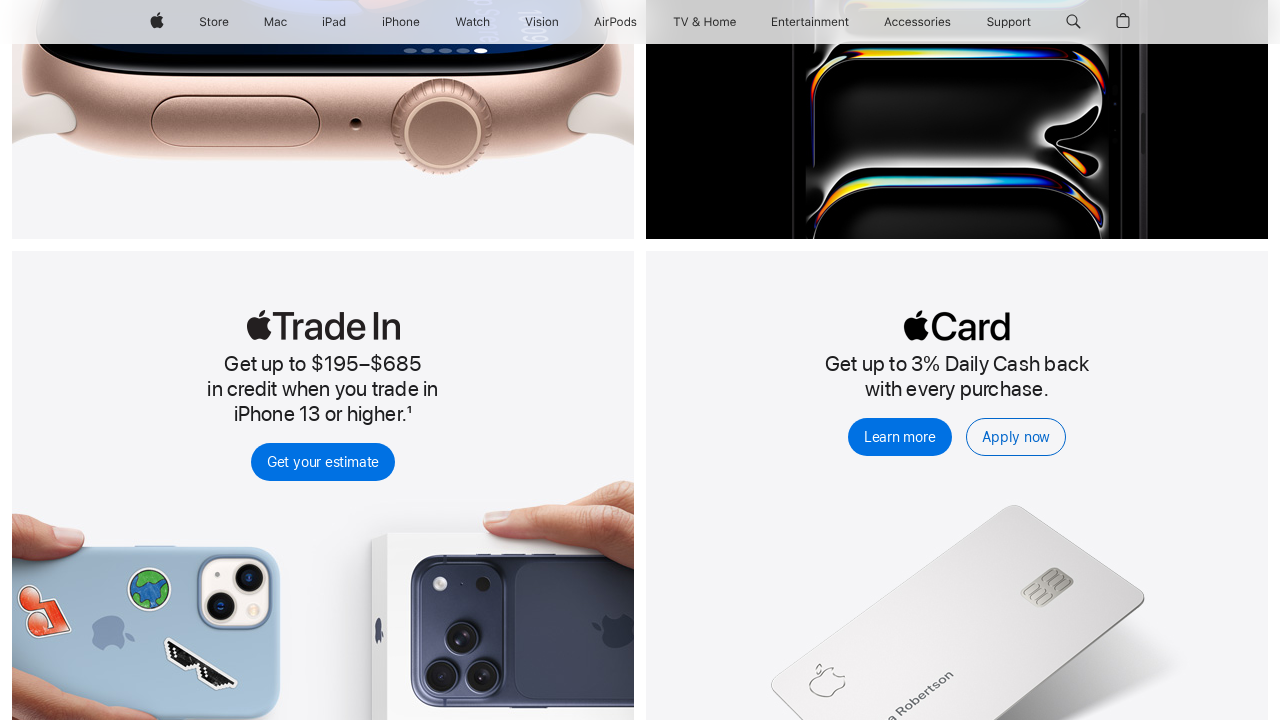

Waited 1 second for lazy-loaded content to load
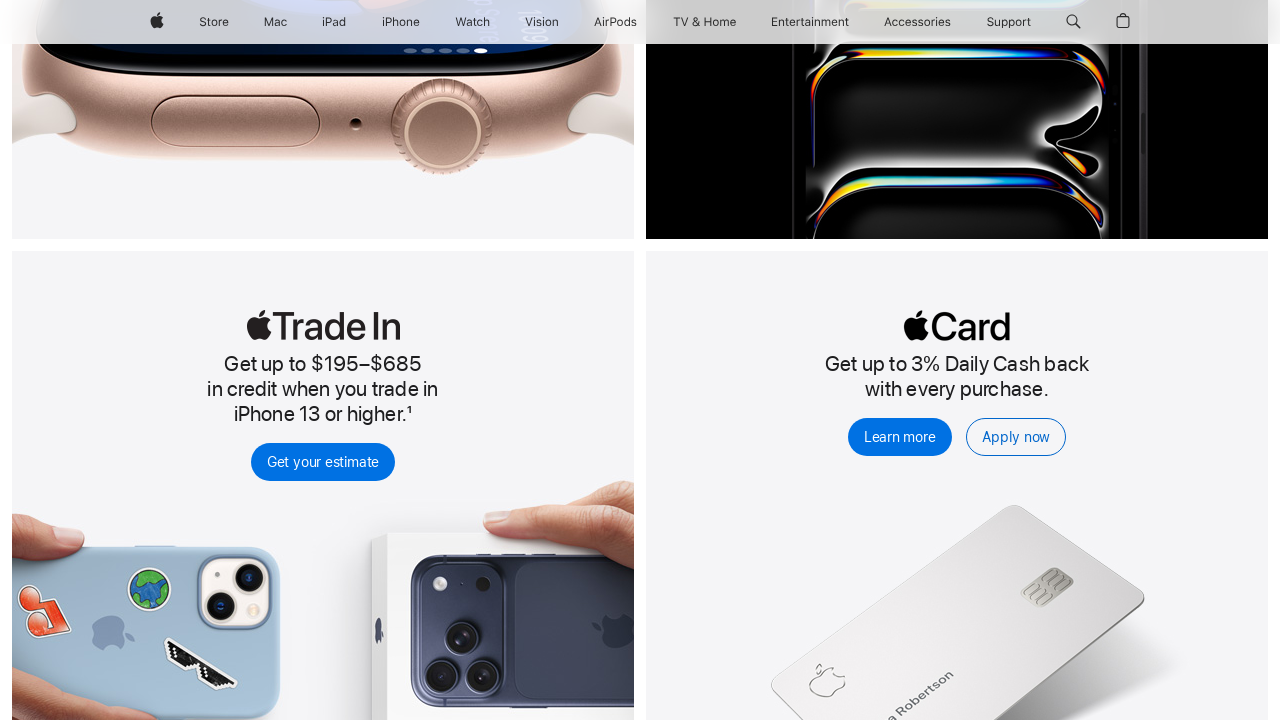

Scrolled to bottom of page
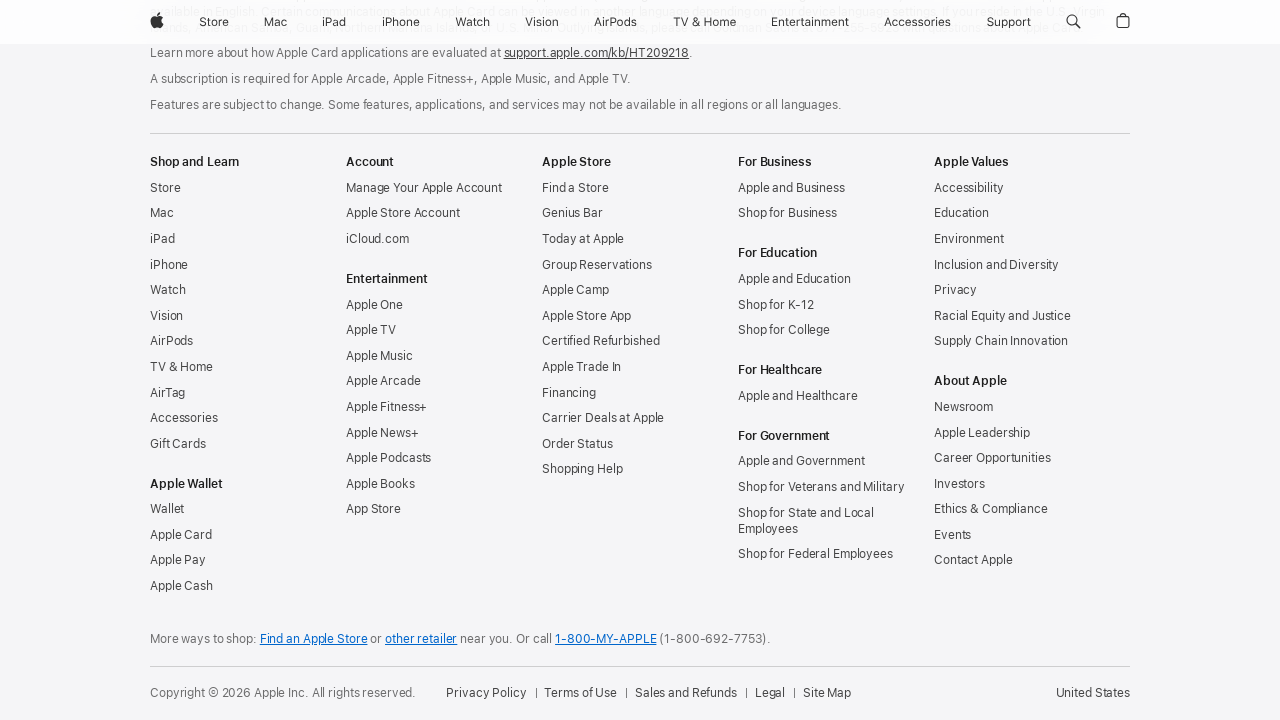

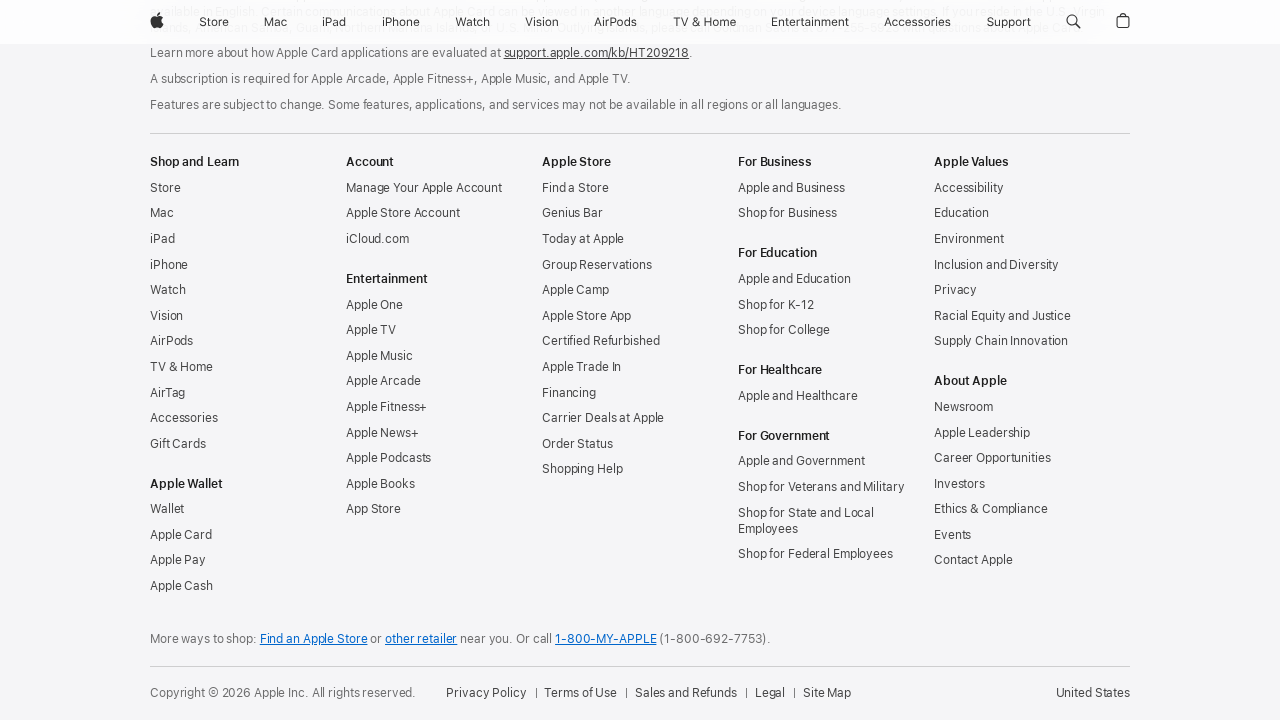